Opens the contact form, fills in email, name, and message fields, and submits the form

Starting URL: https://demoblaze.com/

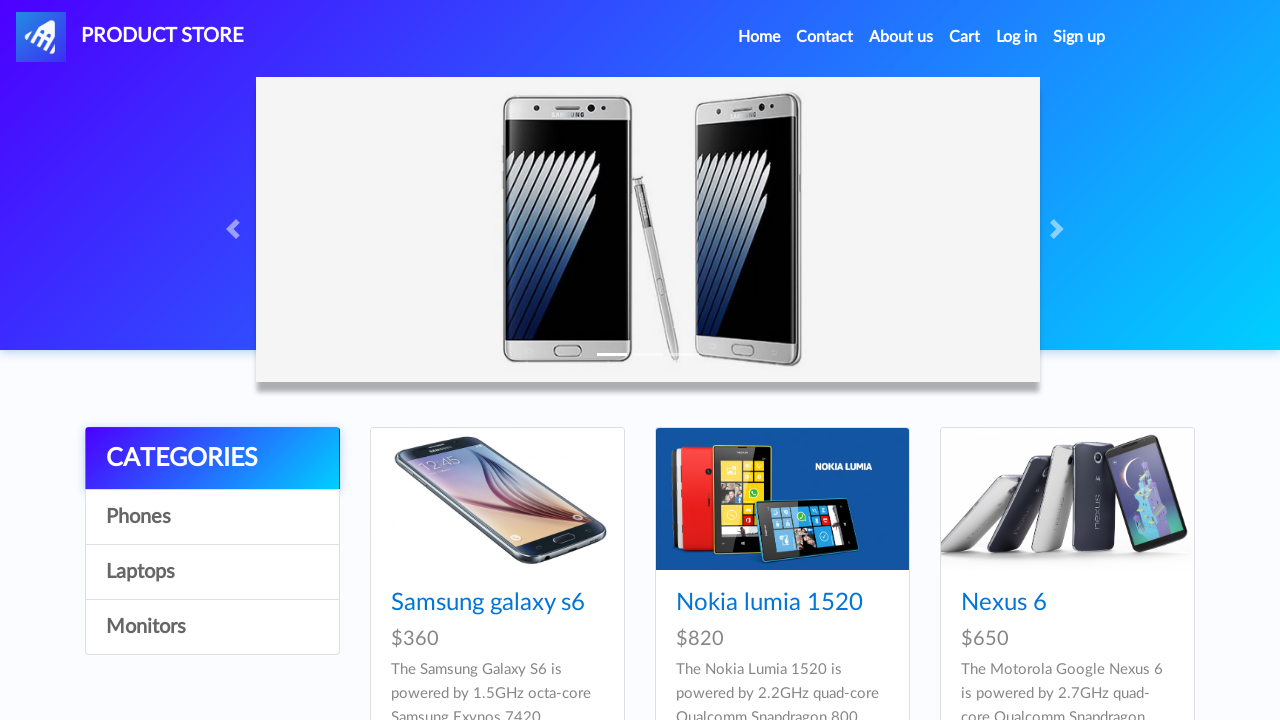

Waited for page to load - card block element visible
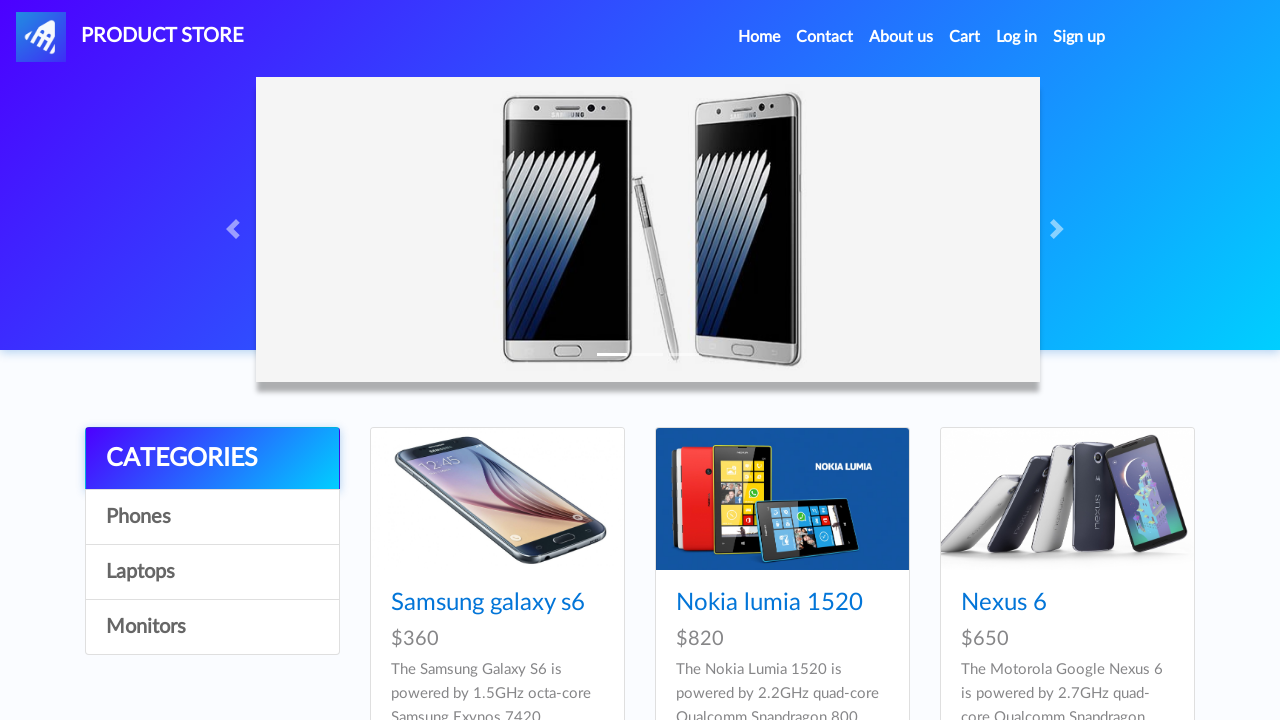

Clicked Contact button in navbar at (825, 37) on a[data-target='#exampleModal']
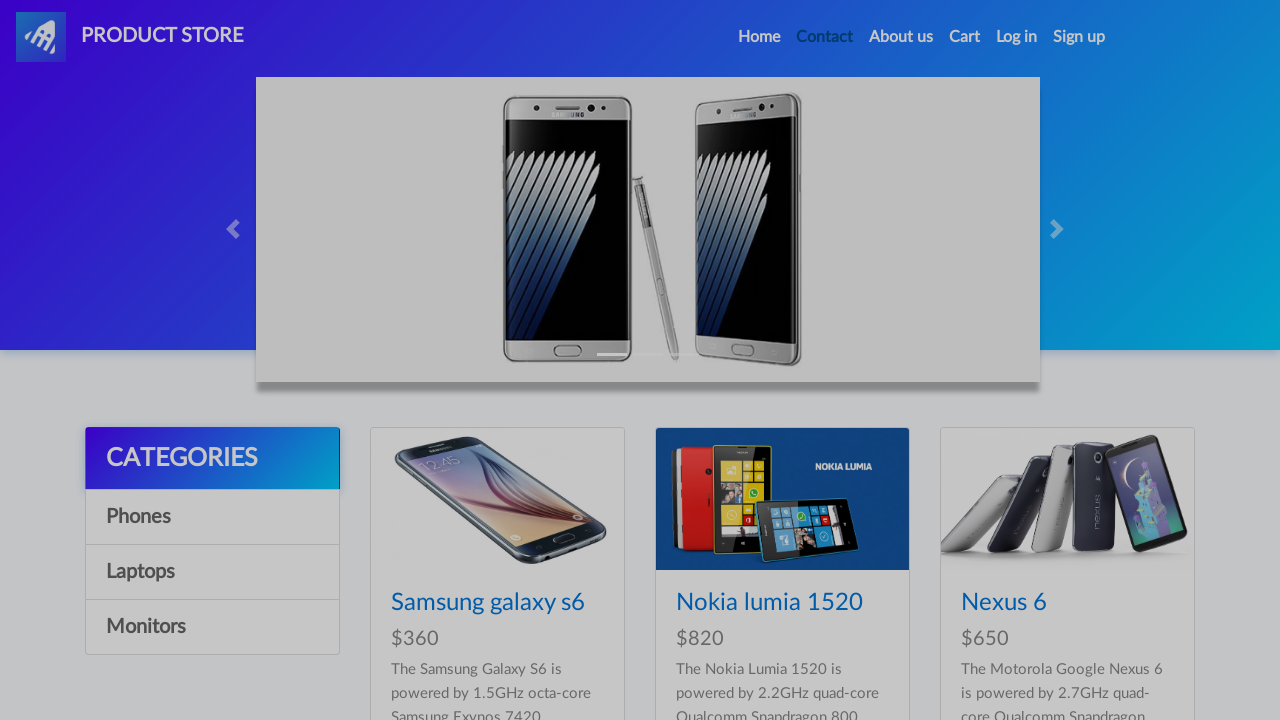

Contact form modal appeared
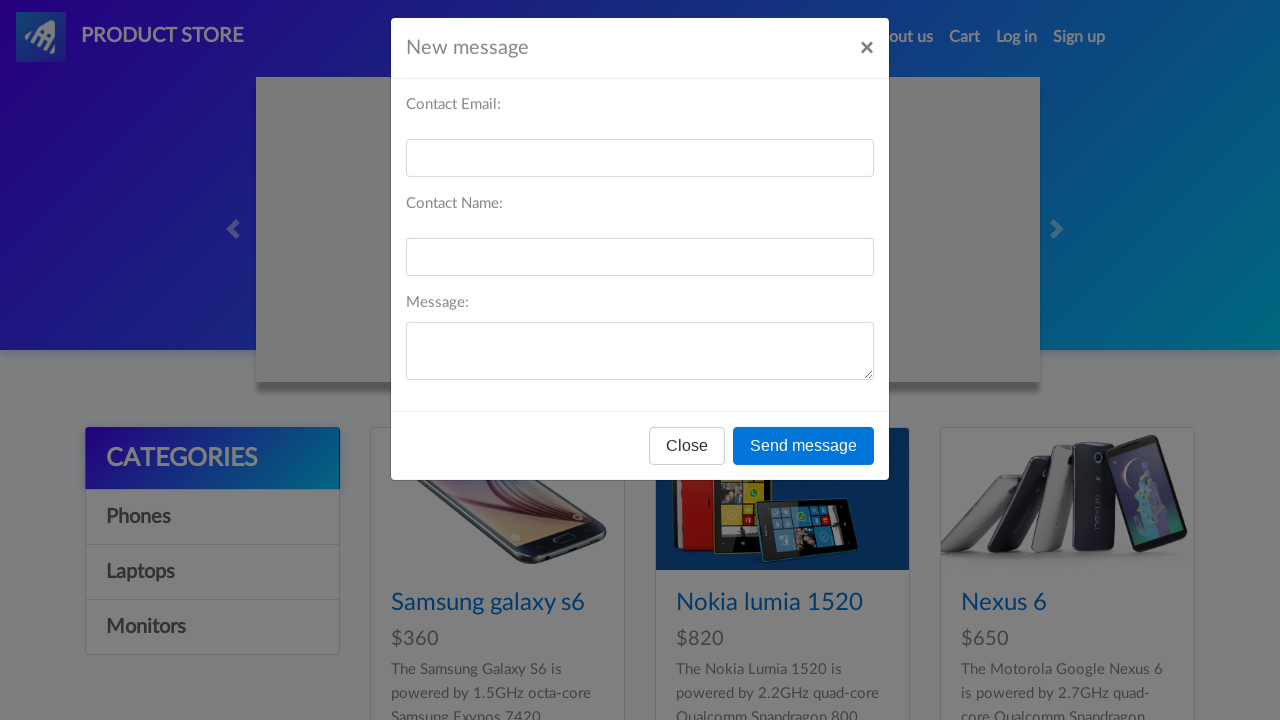

Filled email field with 'user_test@example.com' on #recipient-email
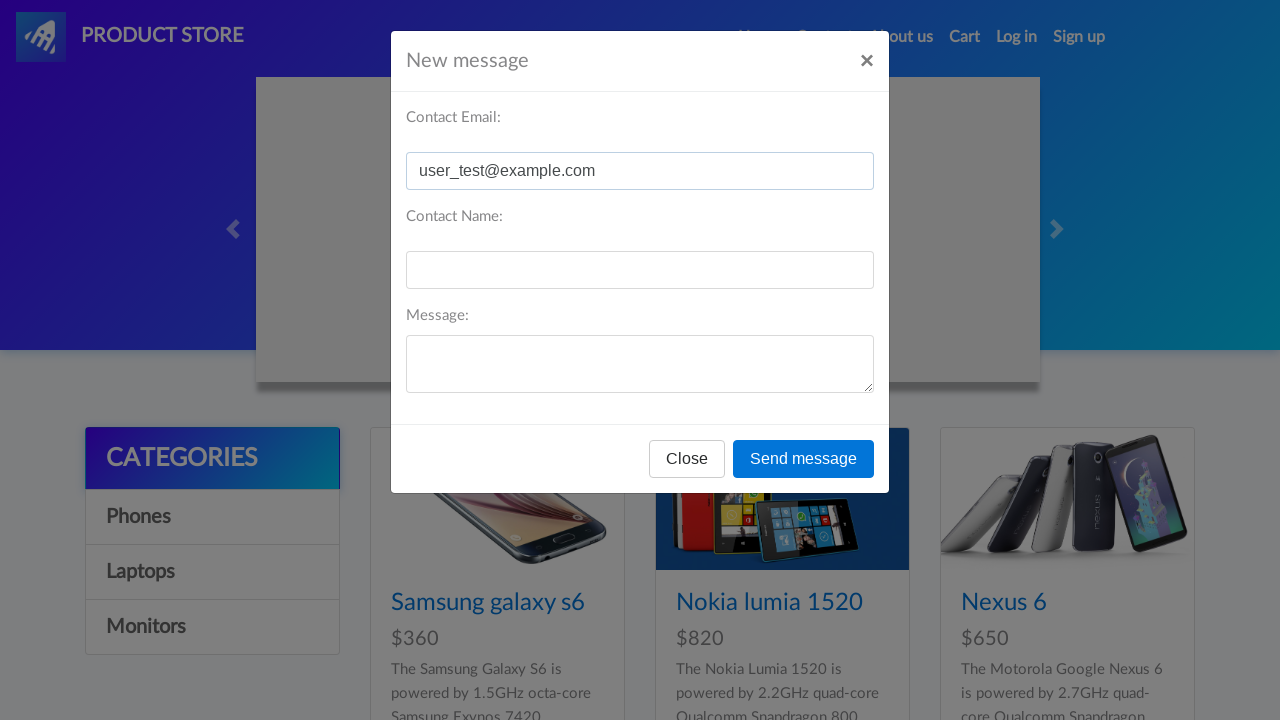

Filled name field with 'John Smith' on #recipient-name
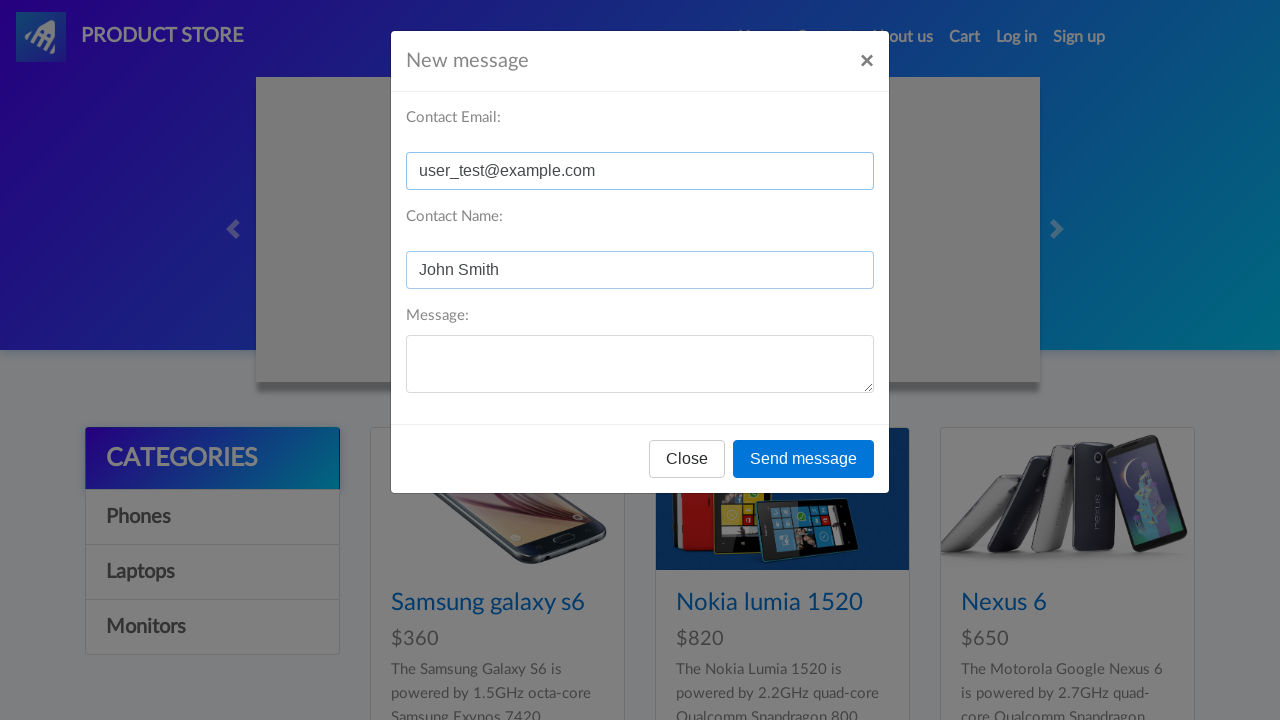

Filled message field with 'This is a test inquiry message' on #message-text
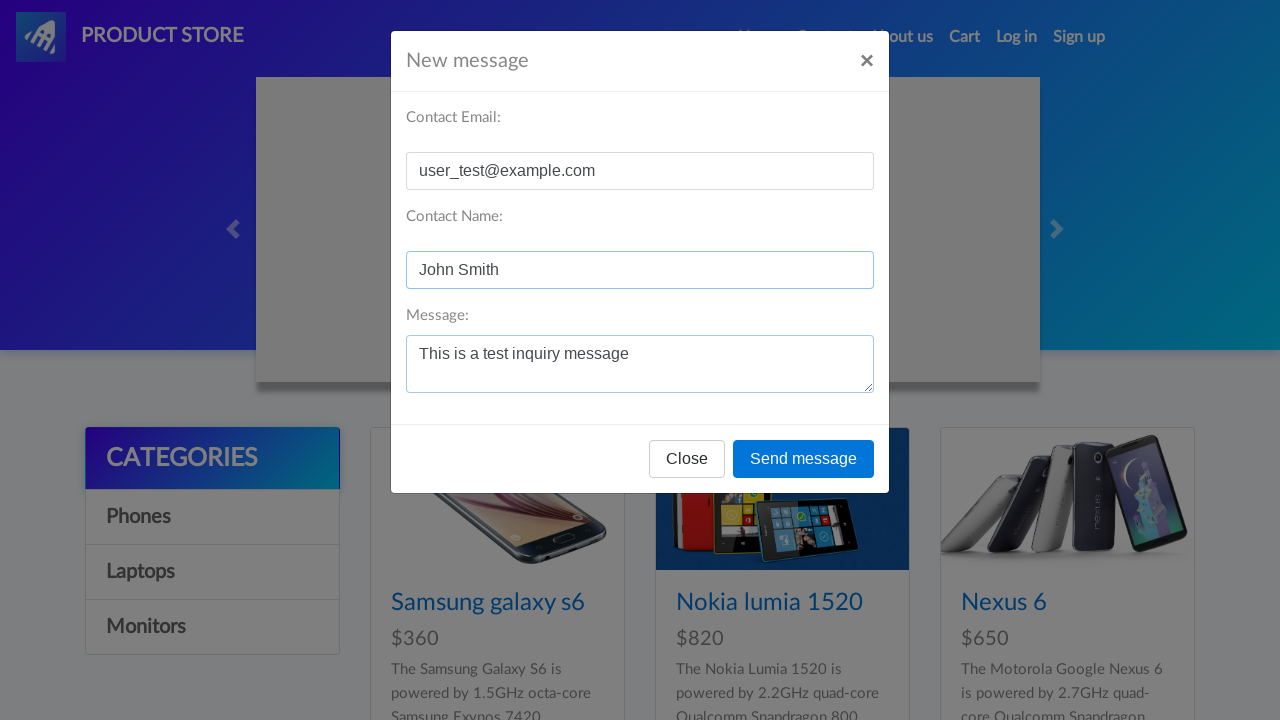

Clicked send message button at (804, 459) on #exampleModal .btn-primary
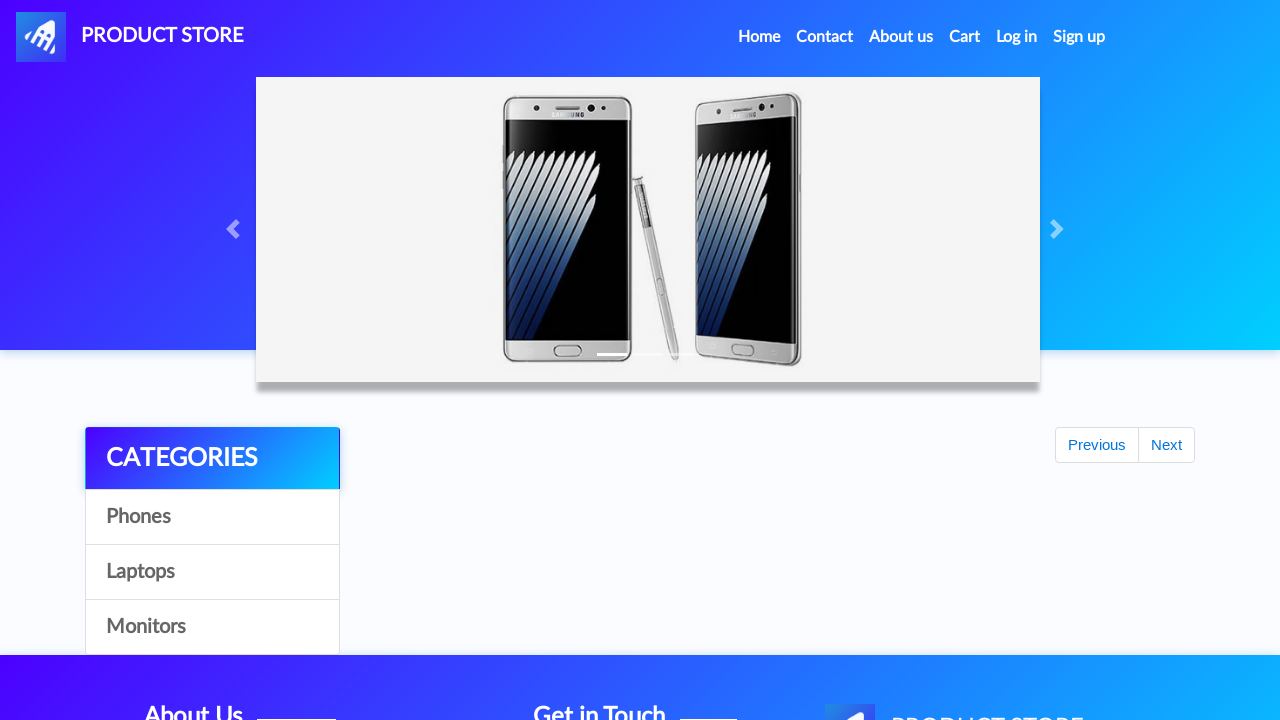

Contact form modal closed successfully
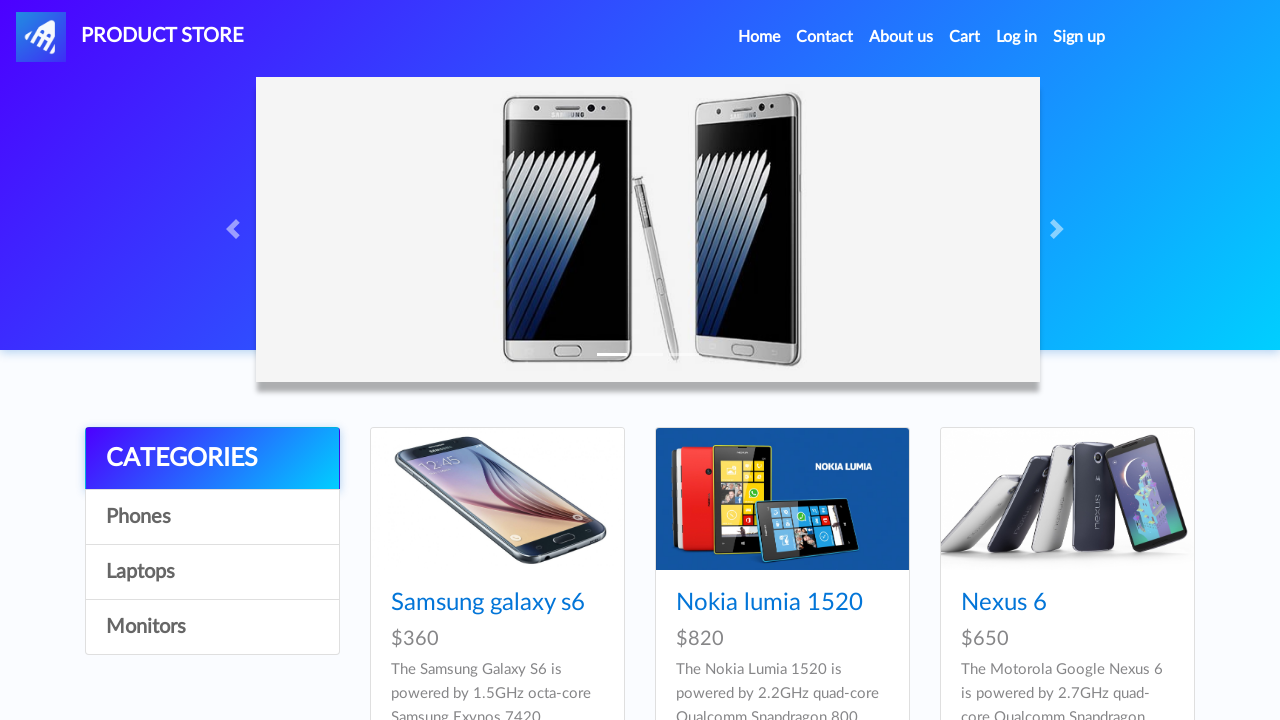

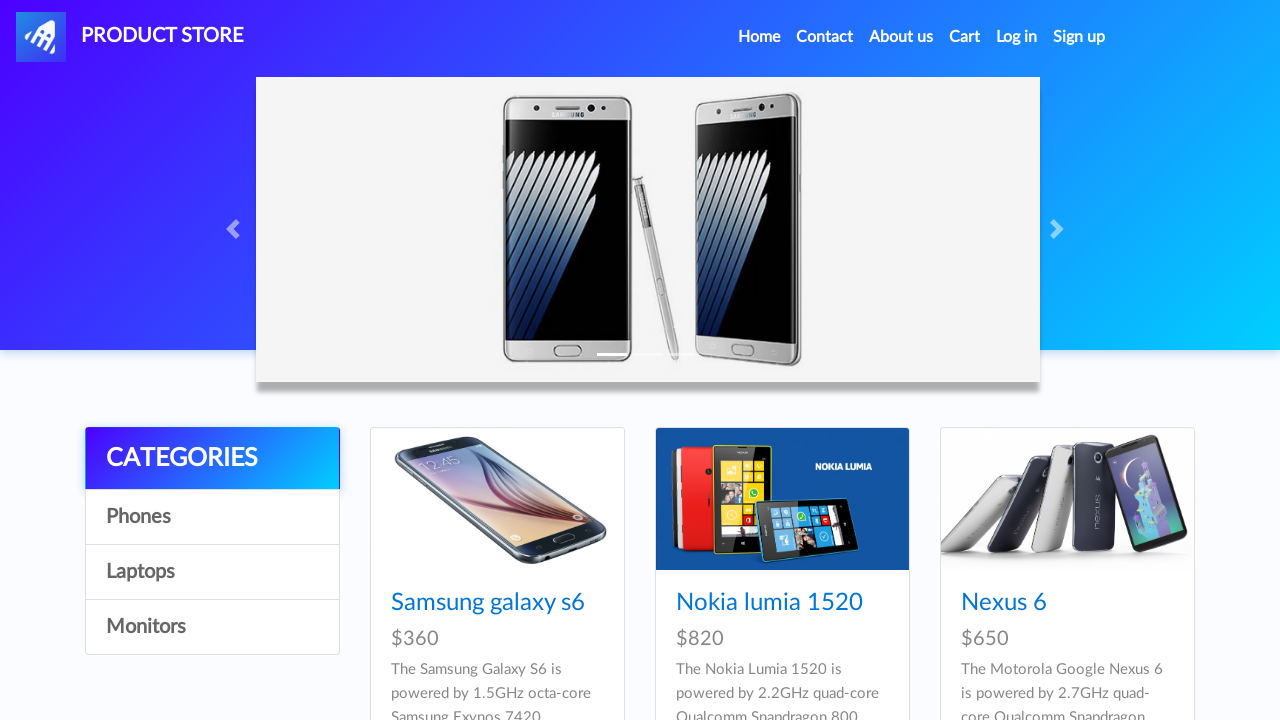